Tests zoom interaction by clicking zoom button, performing a drag zoom gesture, and resetting axes.

Starting URL: https://badj.github.io/NZGovDebtTrends2002-2025/

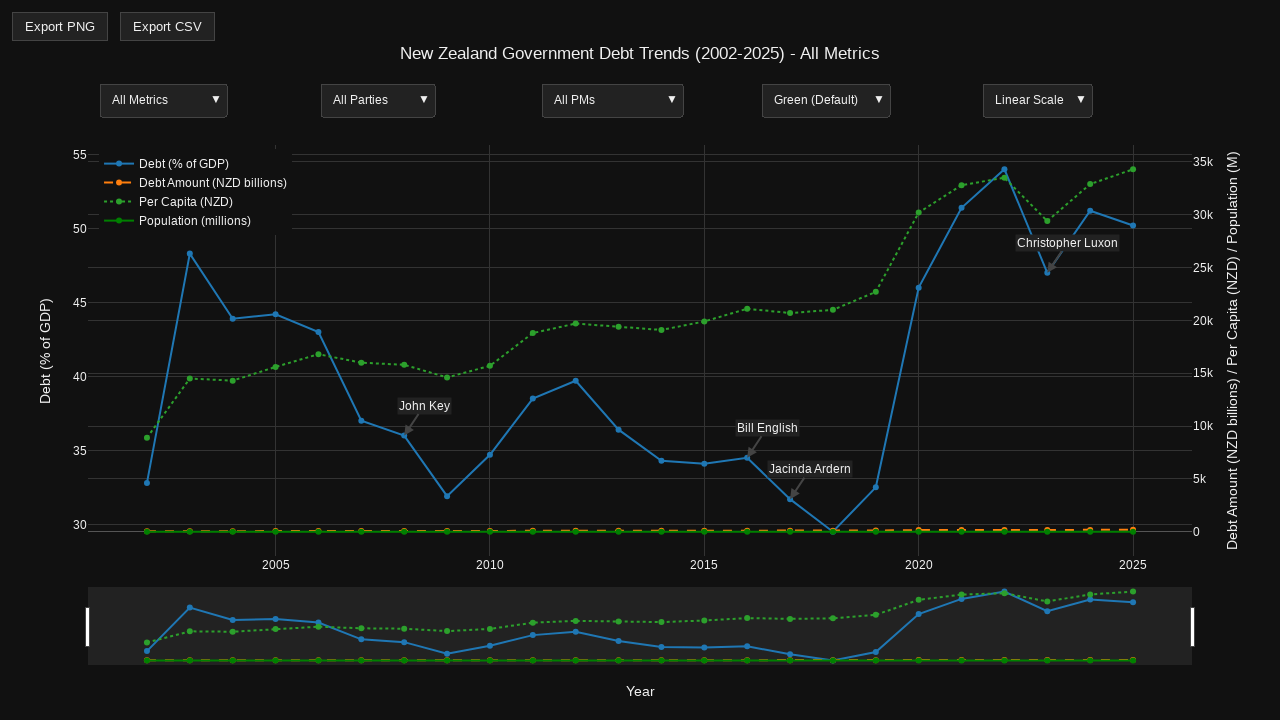

Plot container loaded and became visible
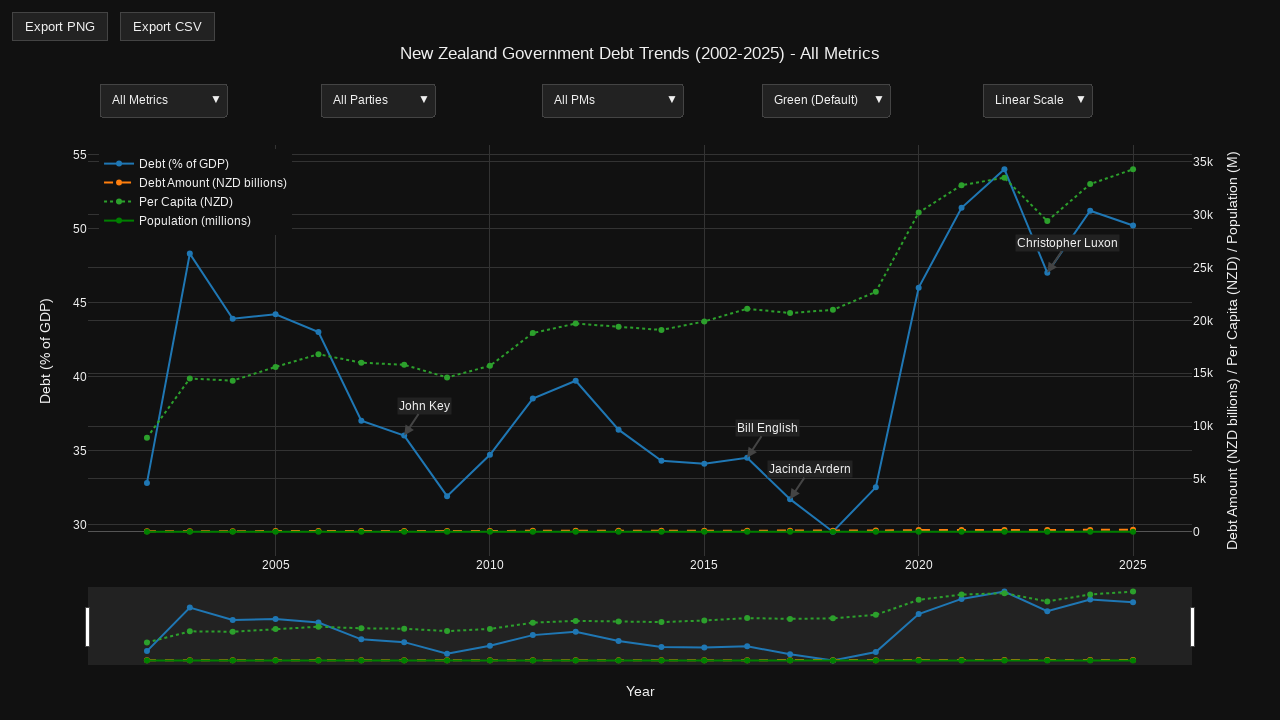

Hovered over plot container to reveal mode bar at (640, 370) on .js-plotly-plot
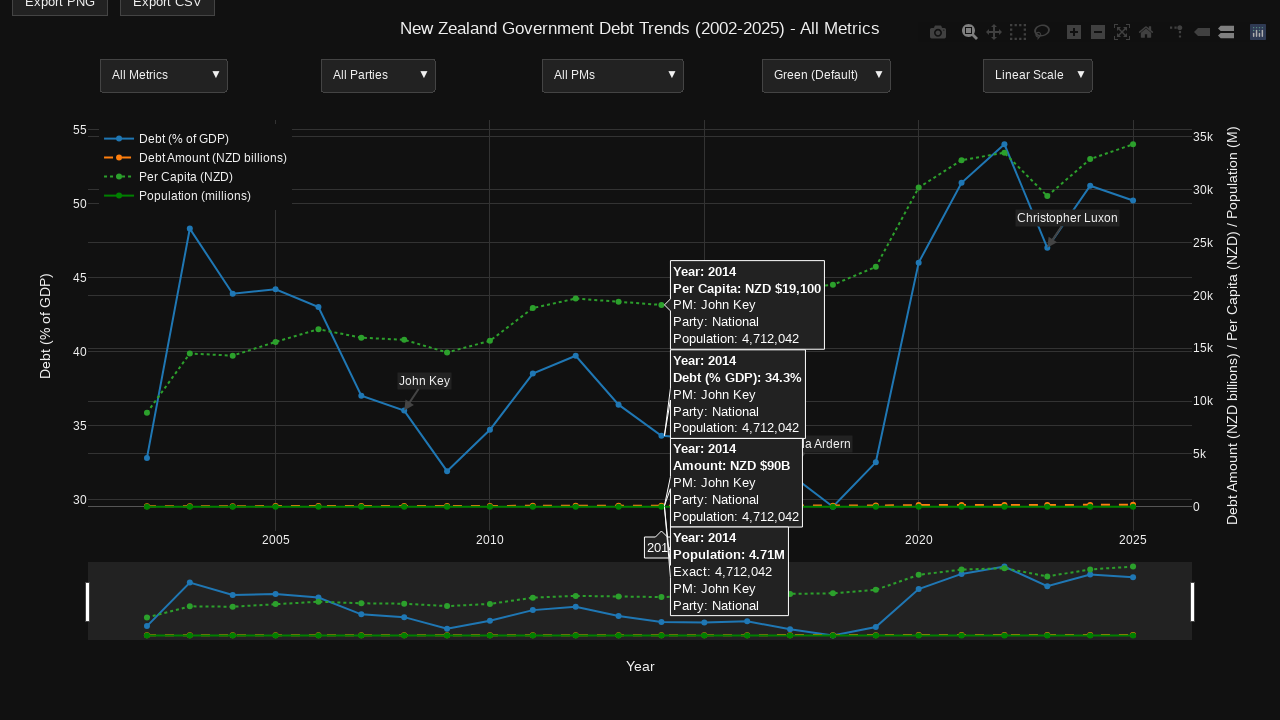

Mode bar became visible
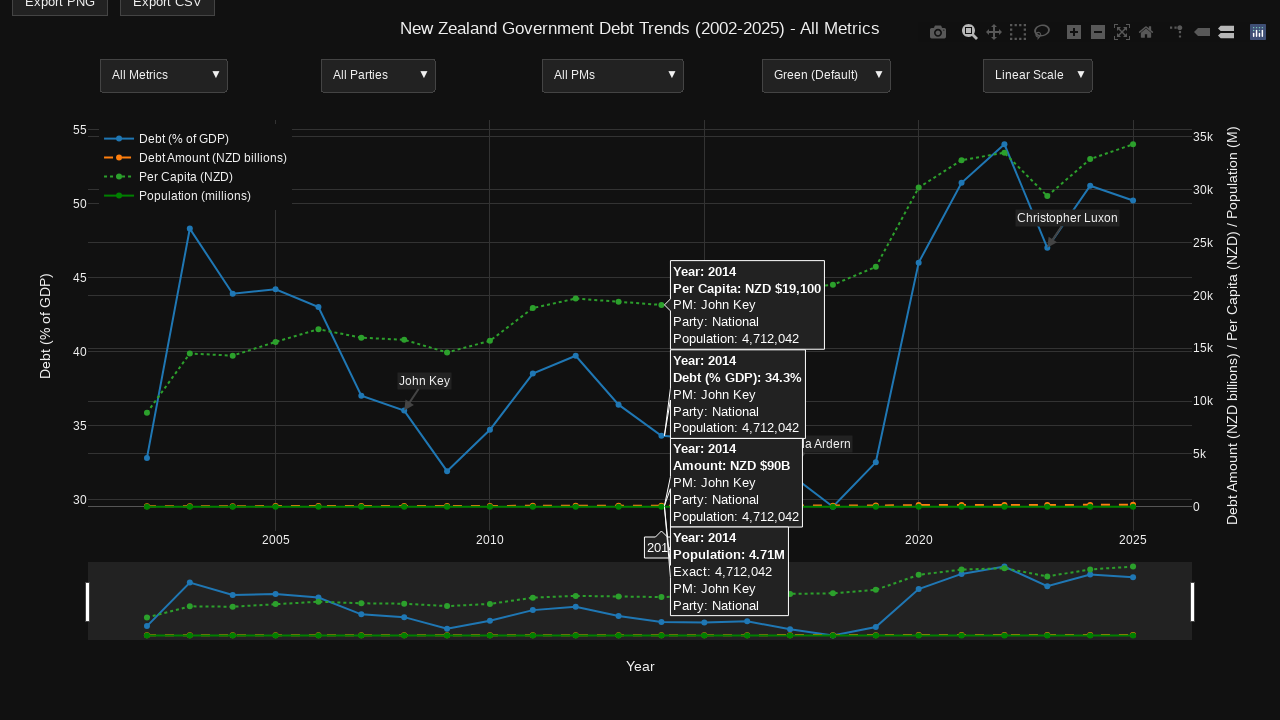

Retrieved plot container bounding box dimensions
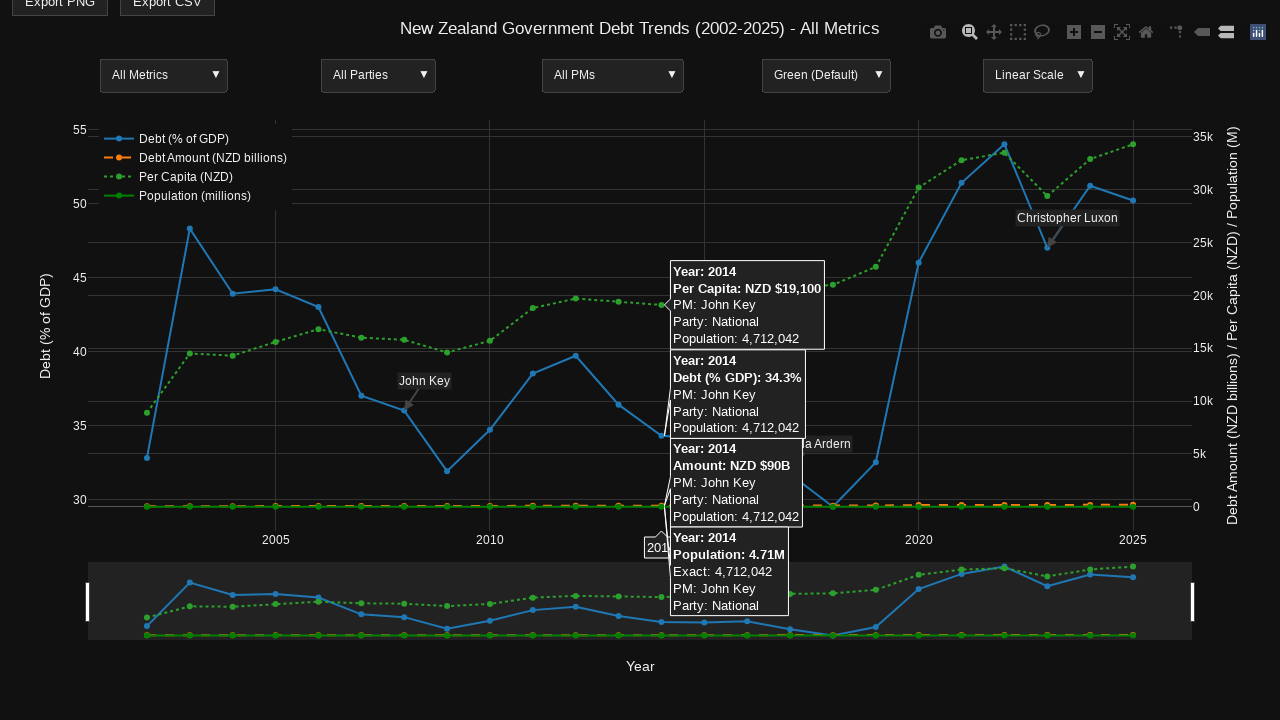

Zoom button became visible
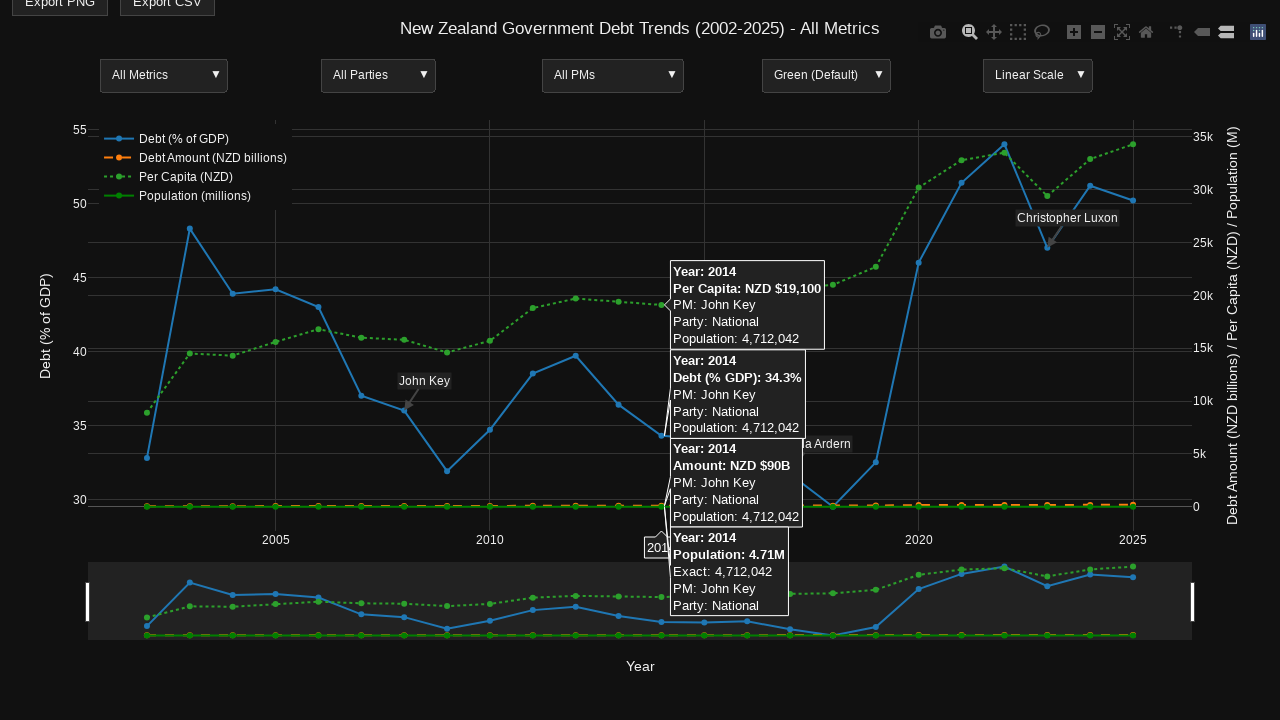

Clicked zoom button to activate zoom mode at (970, 32) on a.modebar-btn[data-attr="dragmode"][data-val="zoom"]
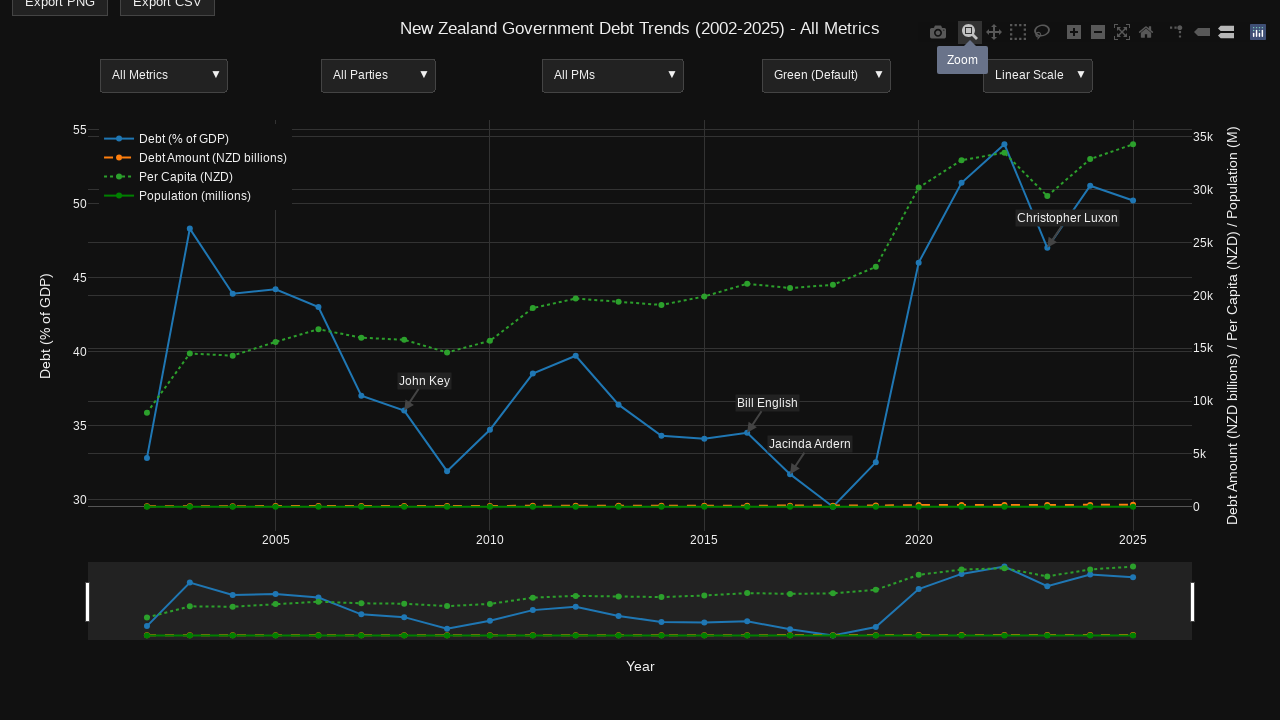

Moved mouse to starting position (quarter point) for zoom drag at (324, 195)
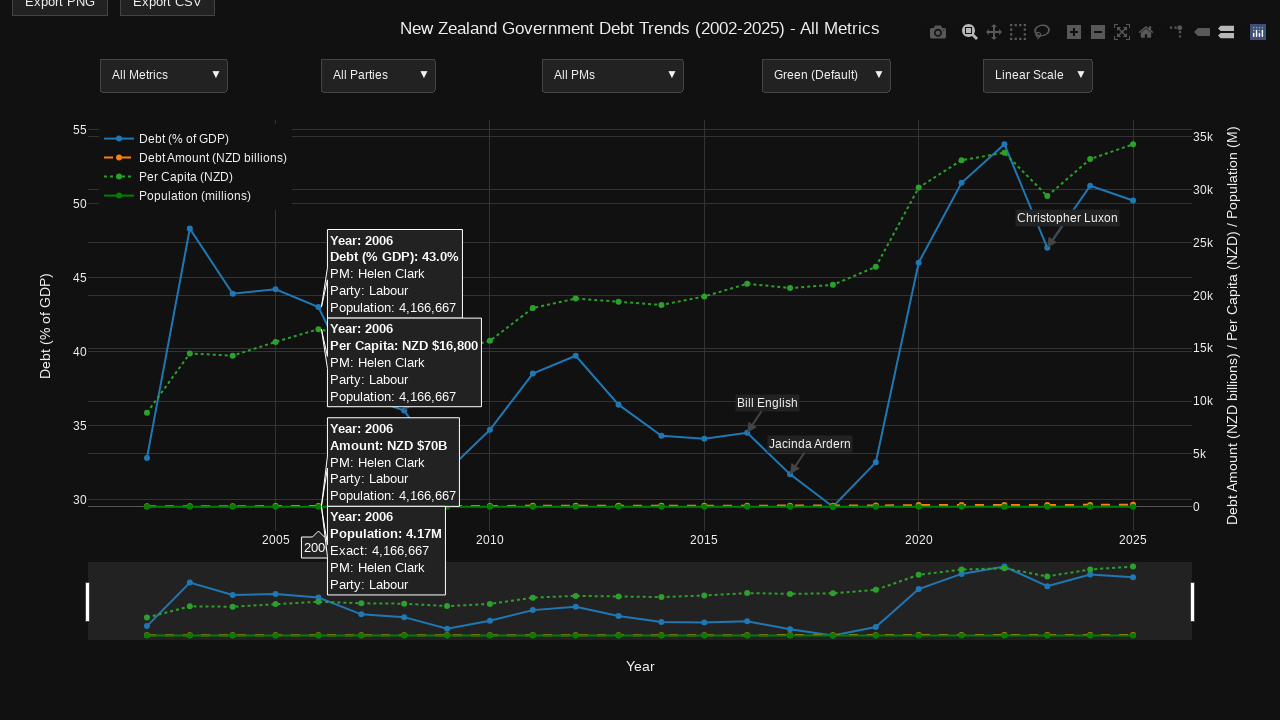

Pressed mouse button to start drag zoom gesture at (324, 195)
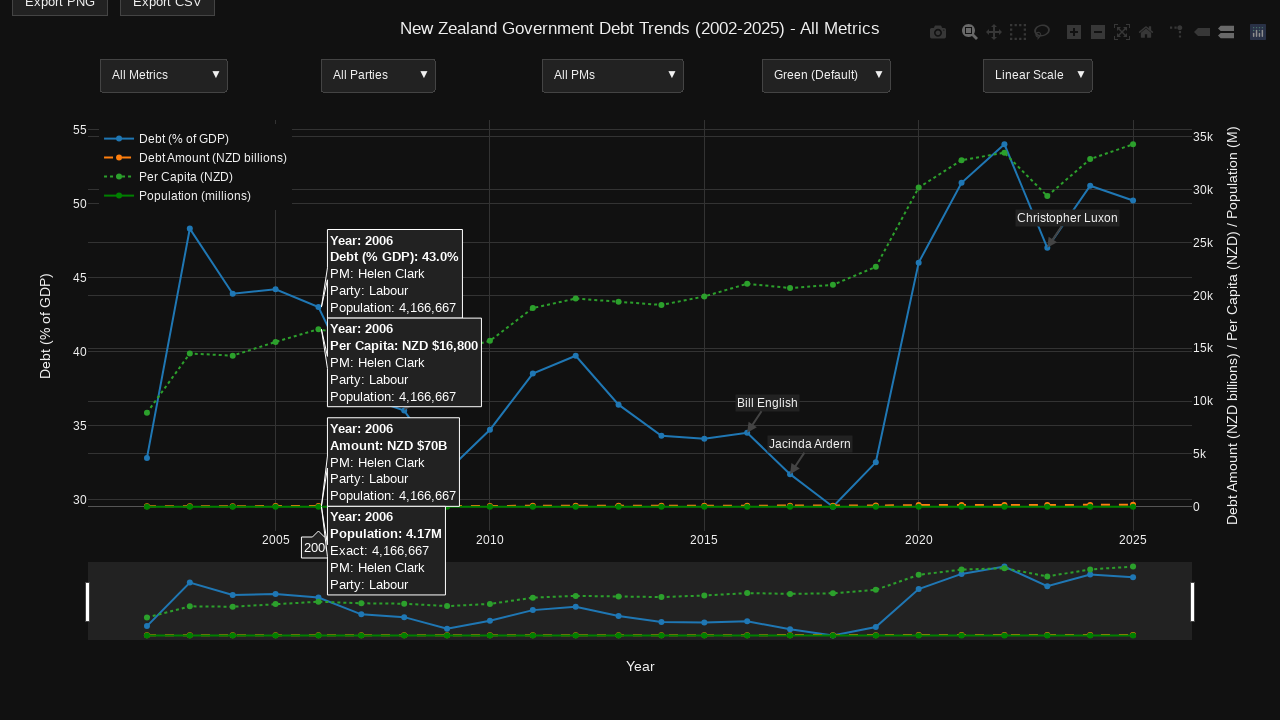

Dragged mouse to ending position (three-quarter point) for zoom selection at (956, 545)
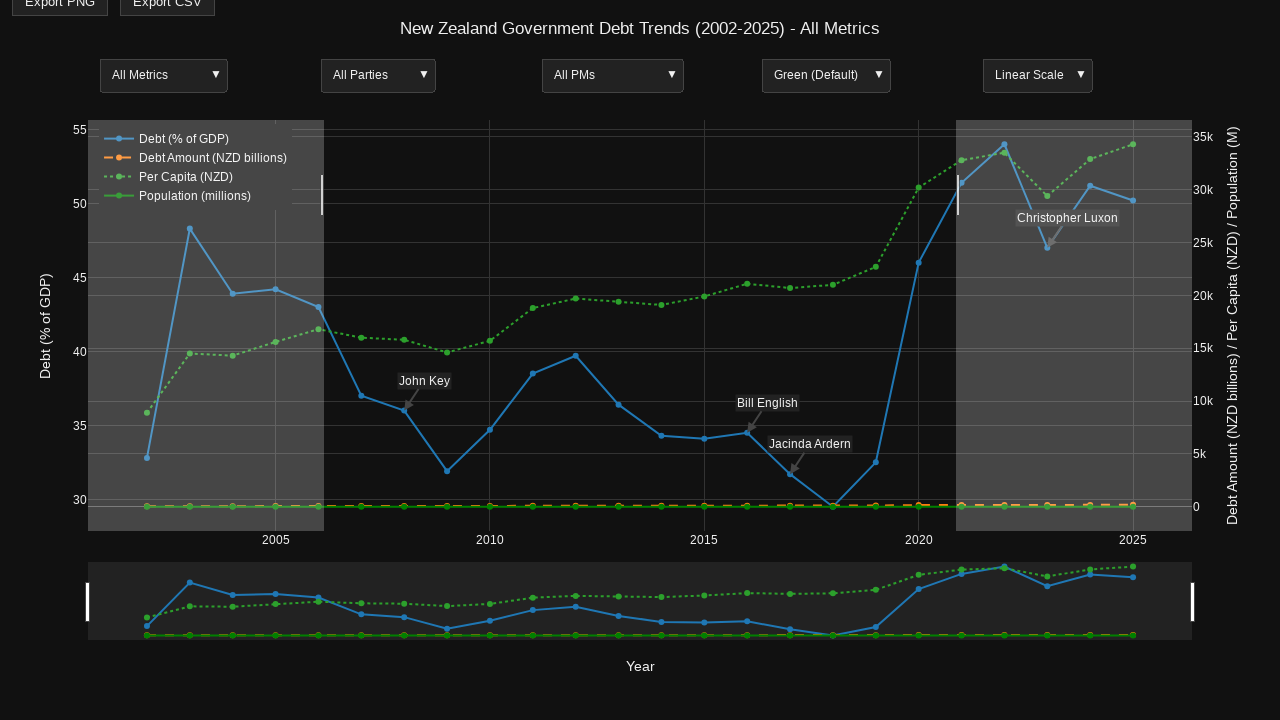

Released mouse button to complete zoom action at (956, 545)
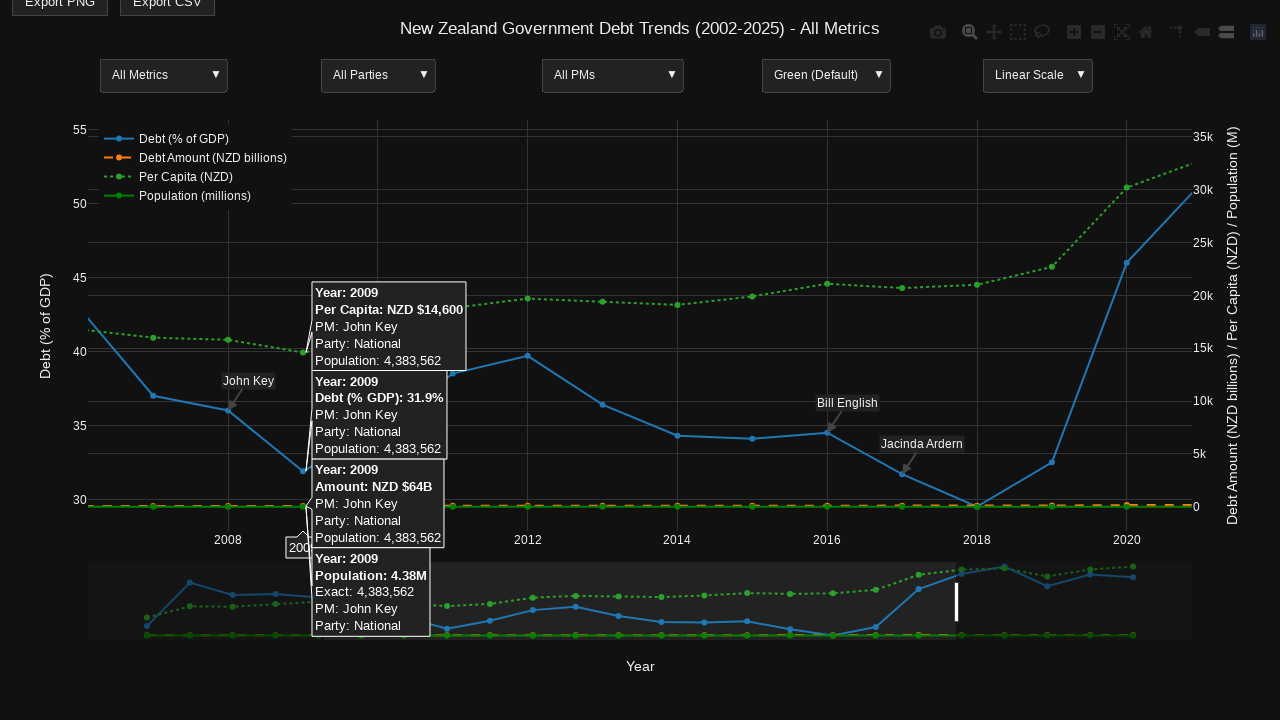

Reset zoom button became visible
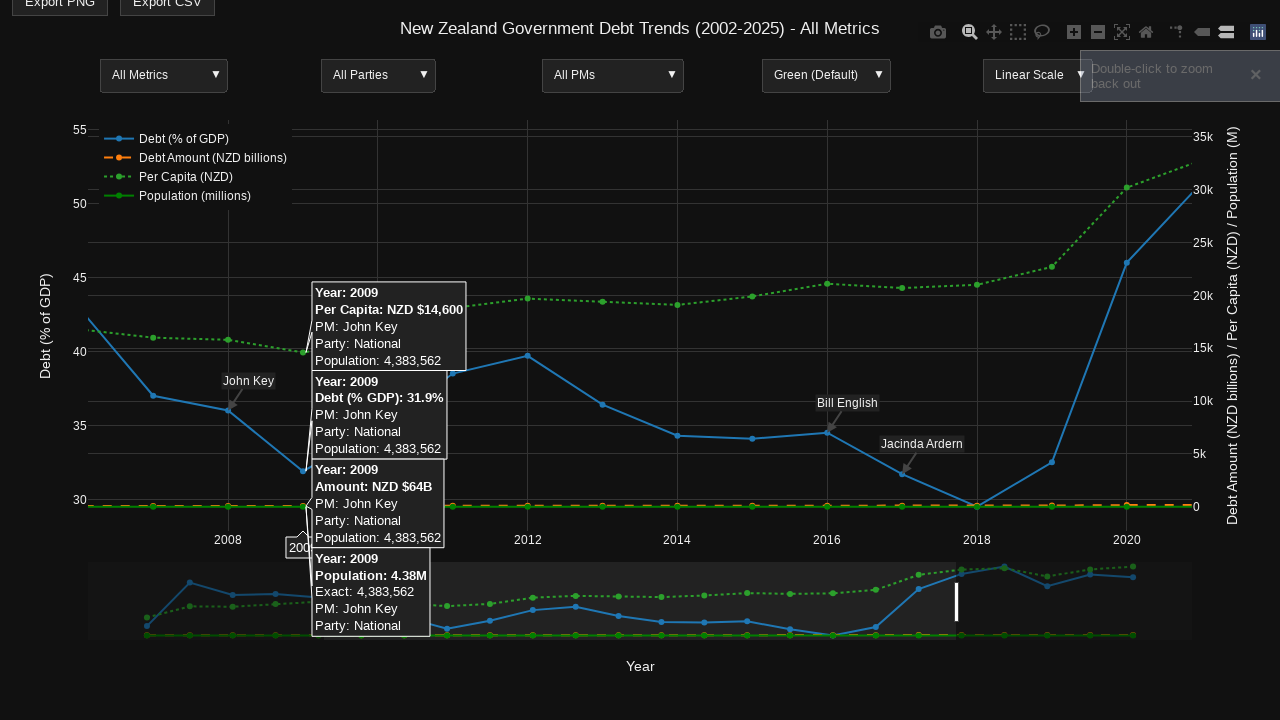

Clicked reset button to restore original axes view at (1146, 32) on a.modebar-btn[data-attr="zoom"][data-val="reset"]
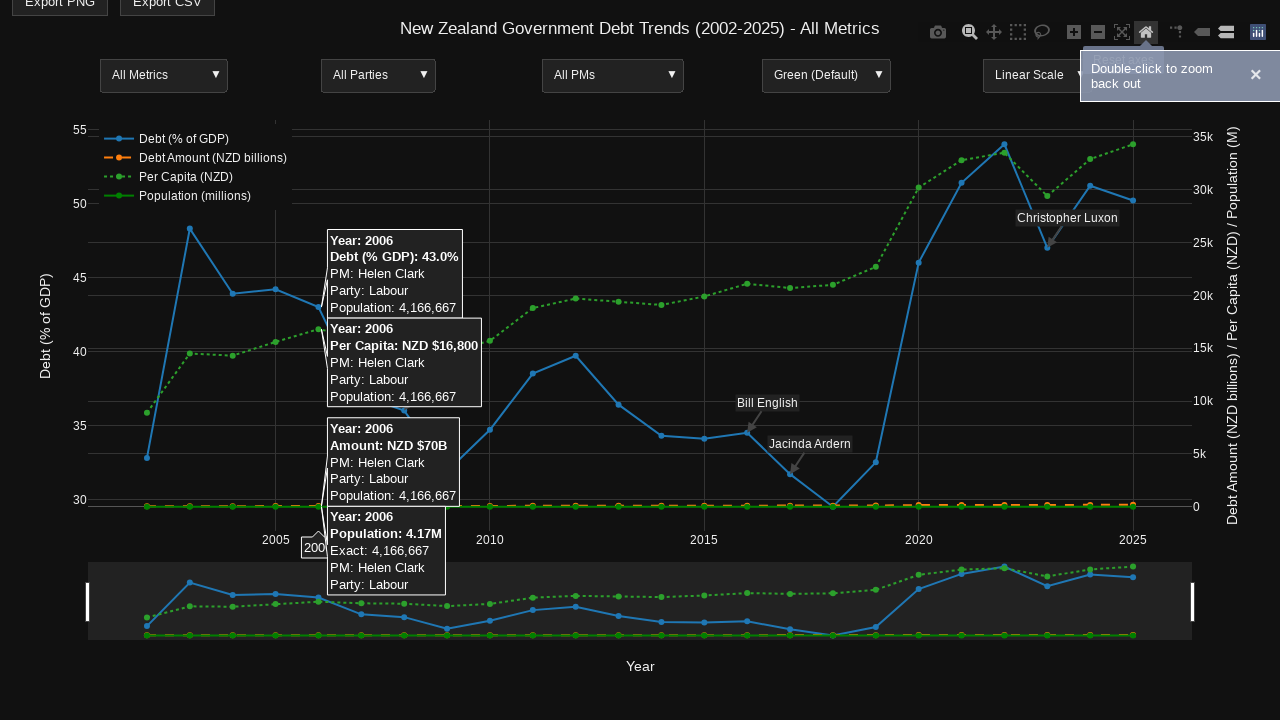

Verified plot container is still visible after reset
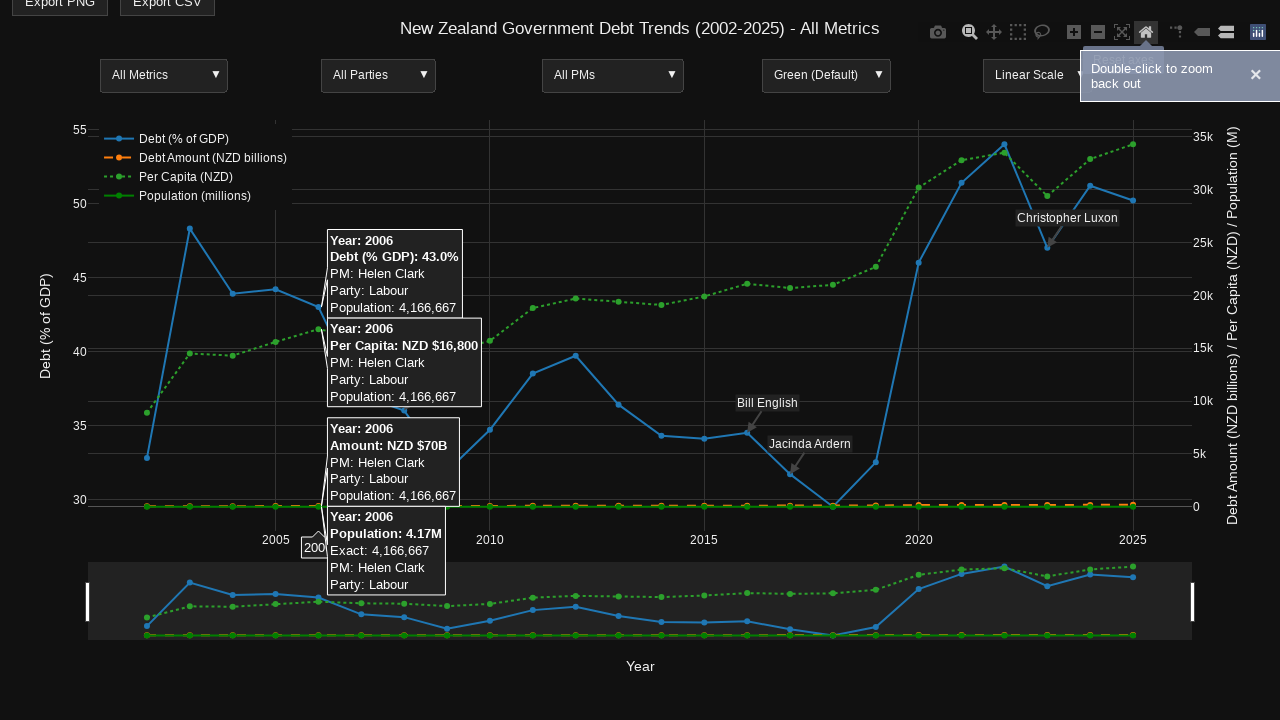

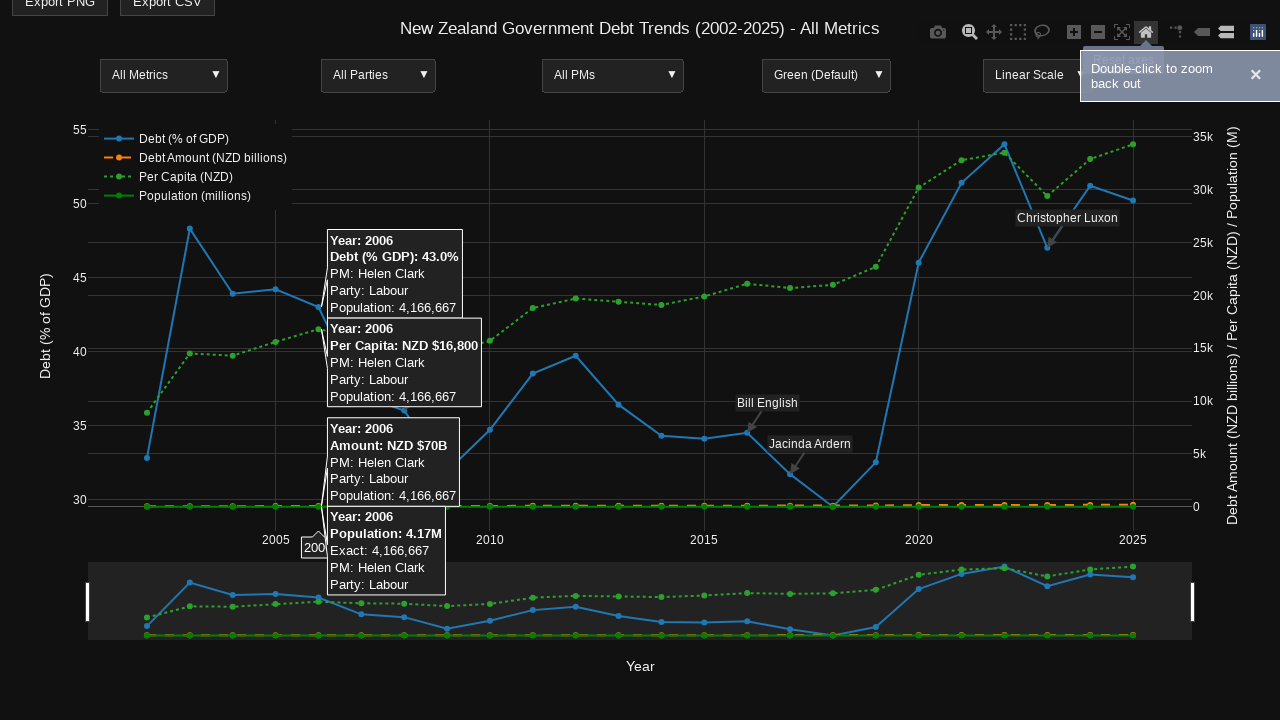